Tests right-click context menu functionality by performing a right-click on a designated area, verifying the alert message, then clicking a link and verifying the resulting page content.

Starting URL: https://the-internet.herokuapp.com/context_menu

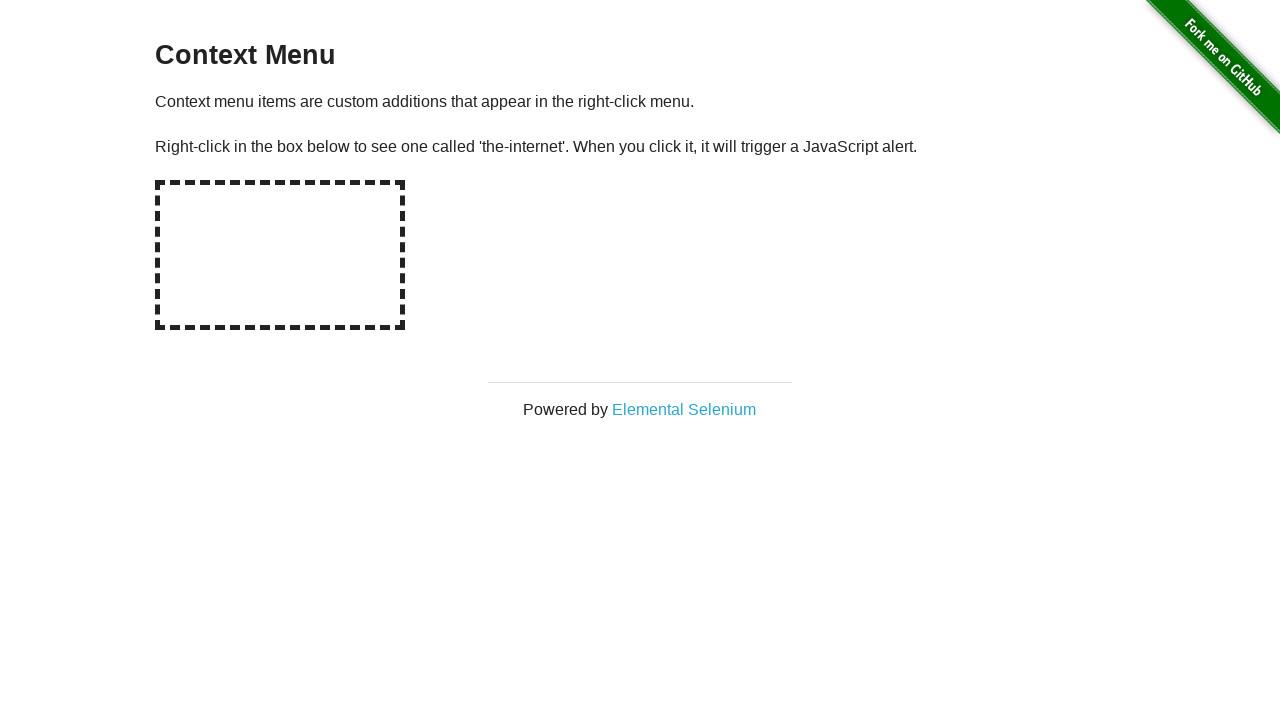

Right-clicked on the hot-spot area to open context menu at (280, 255) on #hot-spot
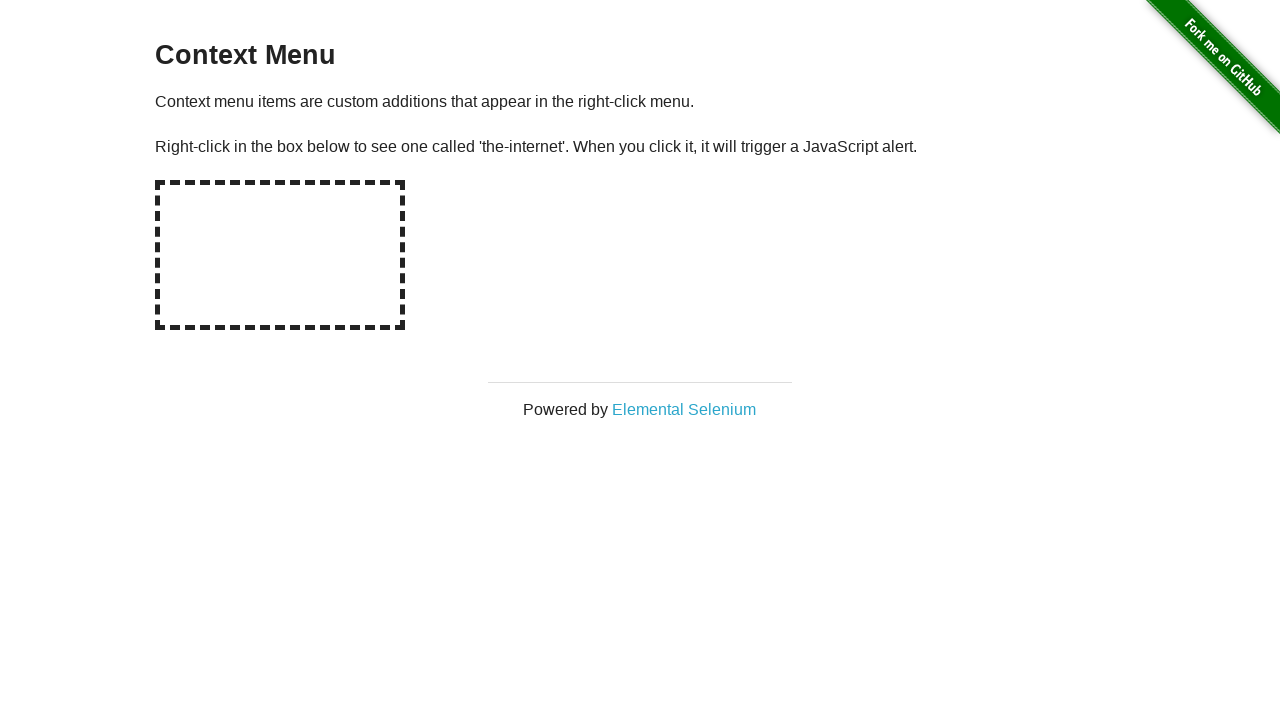

Evaluated alert text from window object
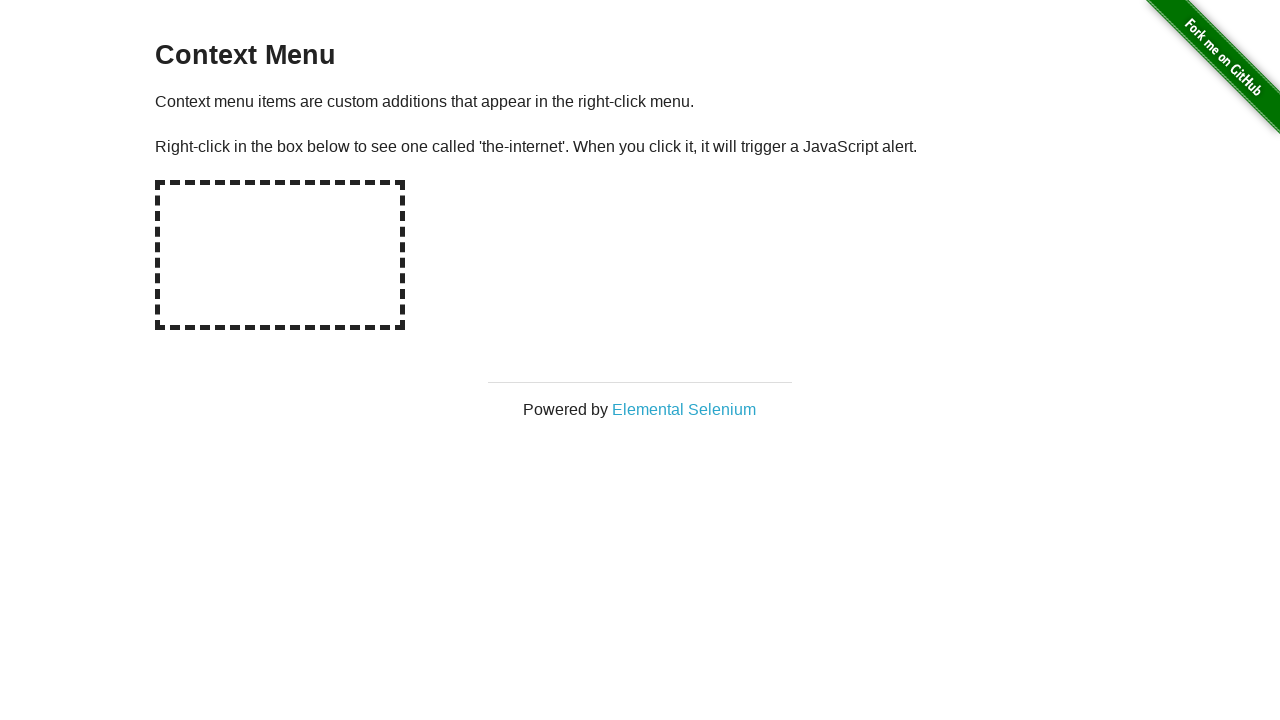

Set up dialog handler to accept dialogs
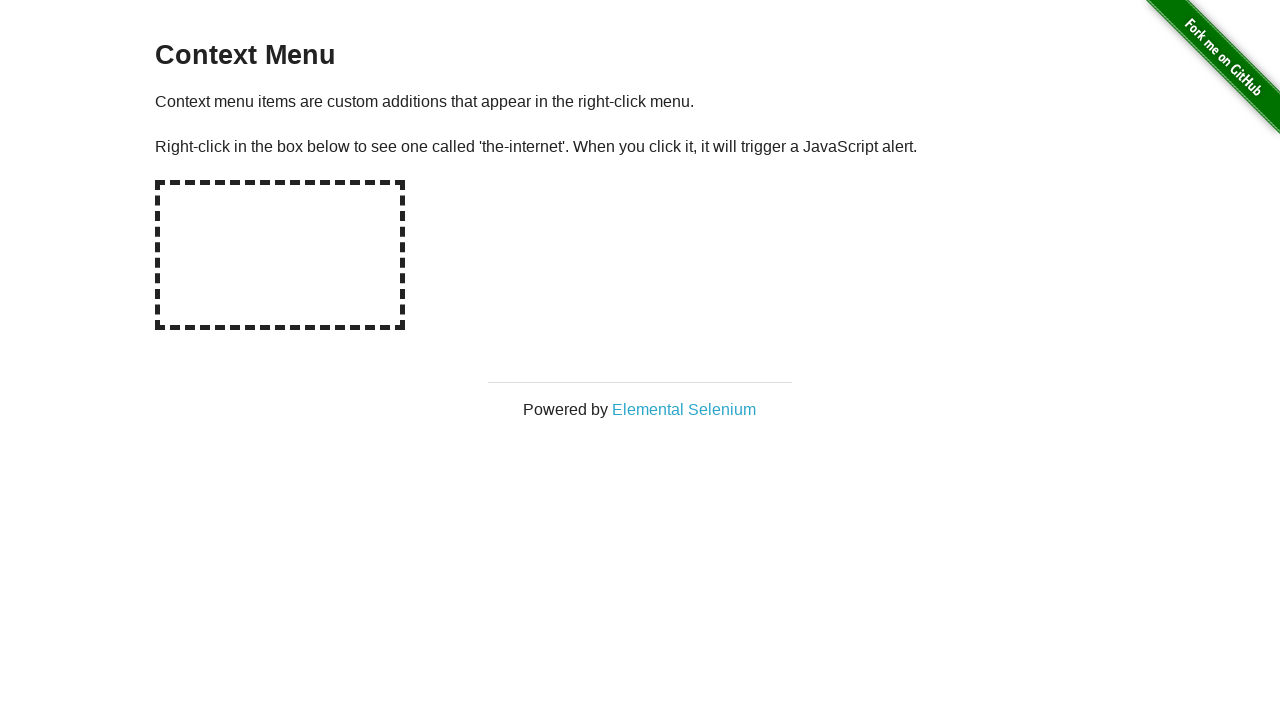

Right-clicked on hot-spot again with dialog handler in place at (280, 255) on #hot-spot
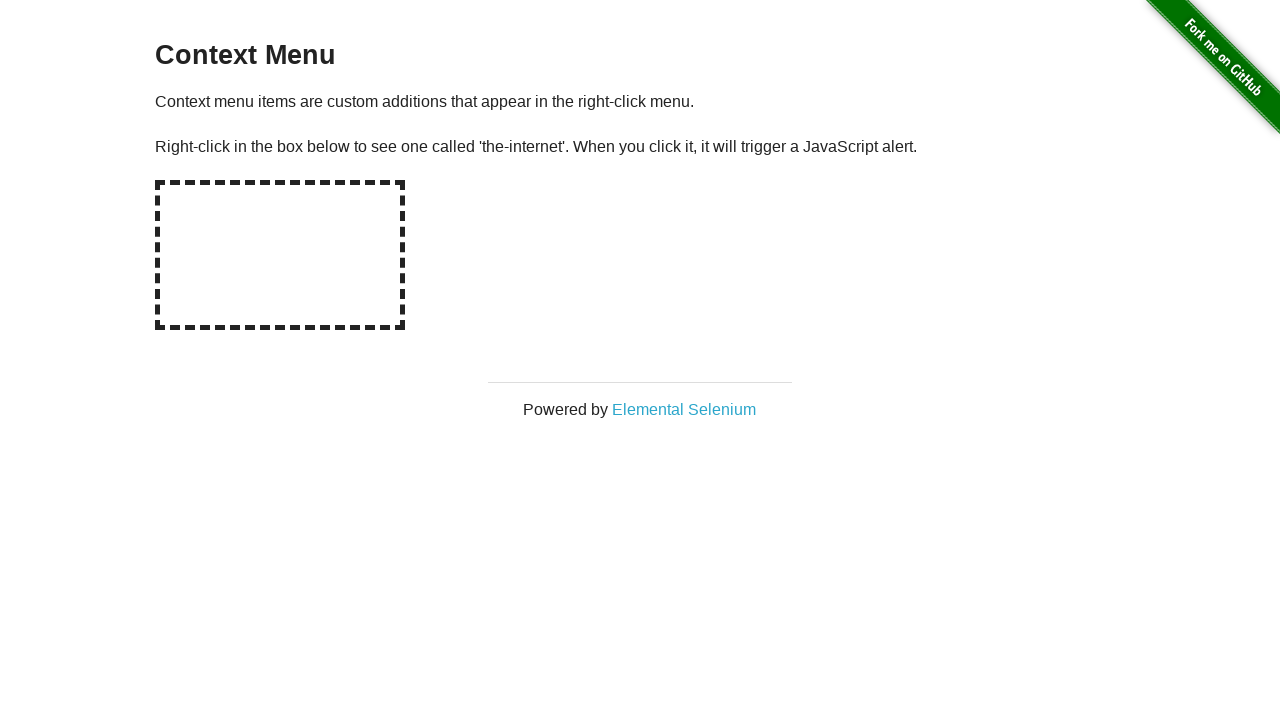

Waited 500ms for dialog to be handled
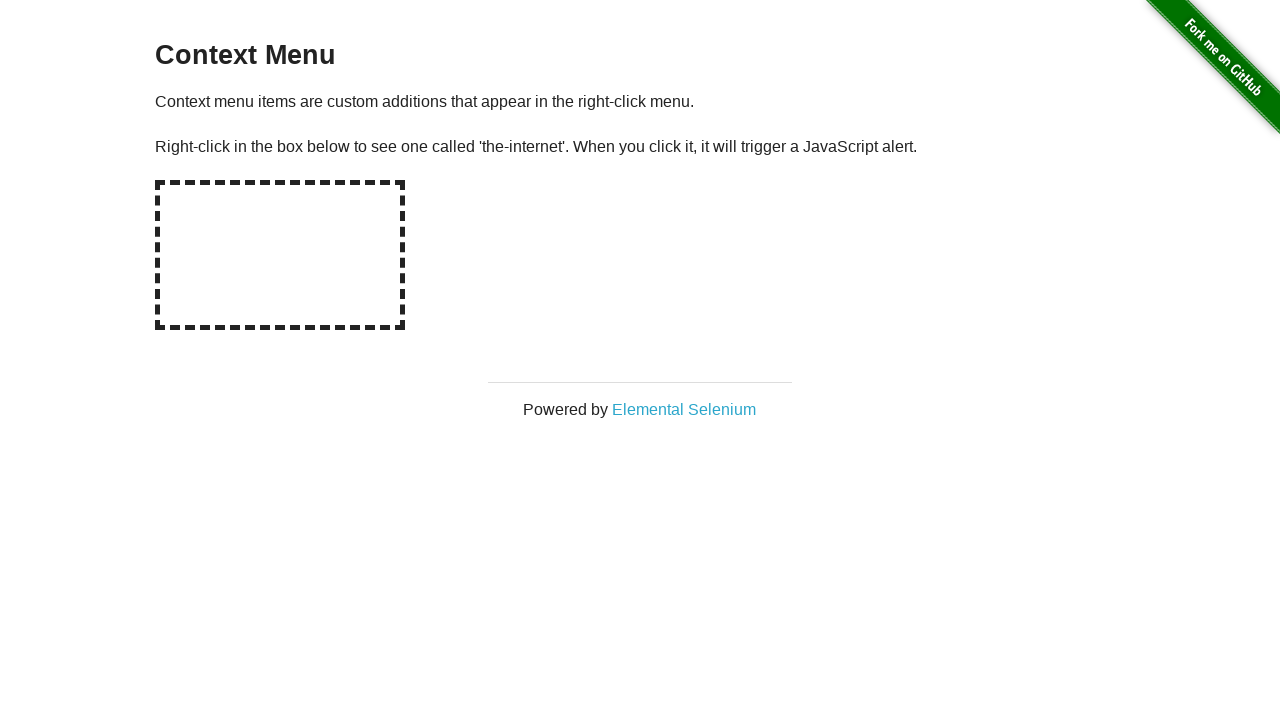

Clicked on the 'Elemental Selenium' link at (684, 409) on text=Elemental Selenium
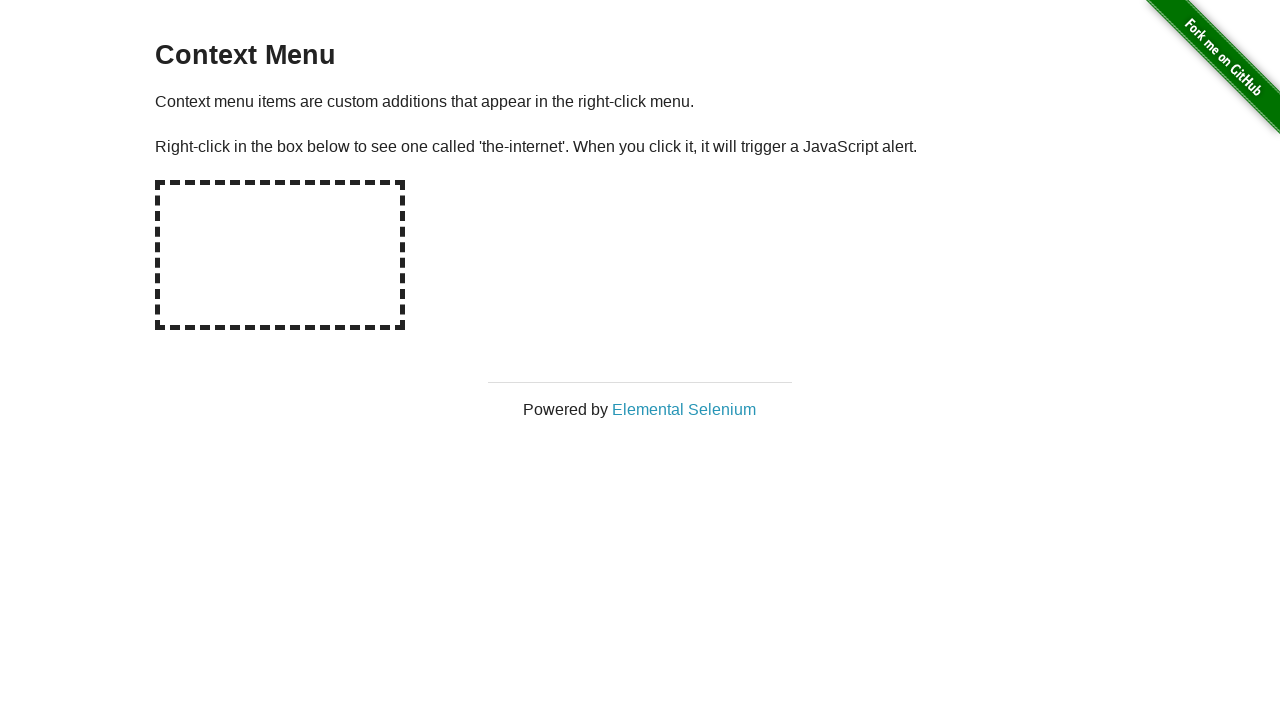

Waited for 'Elemental Selenium' element to appear in new page
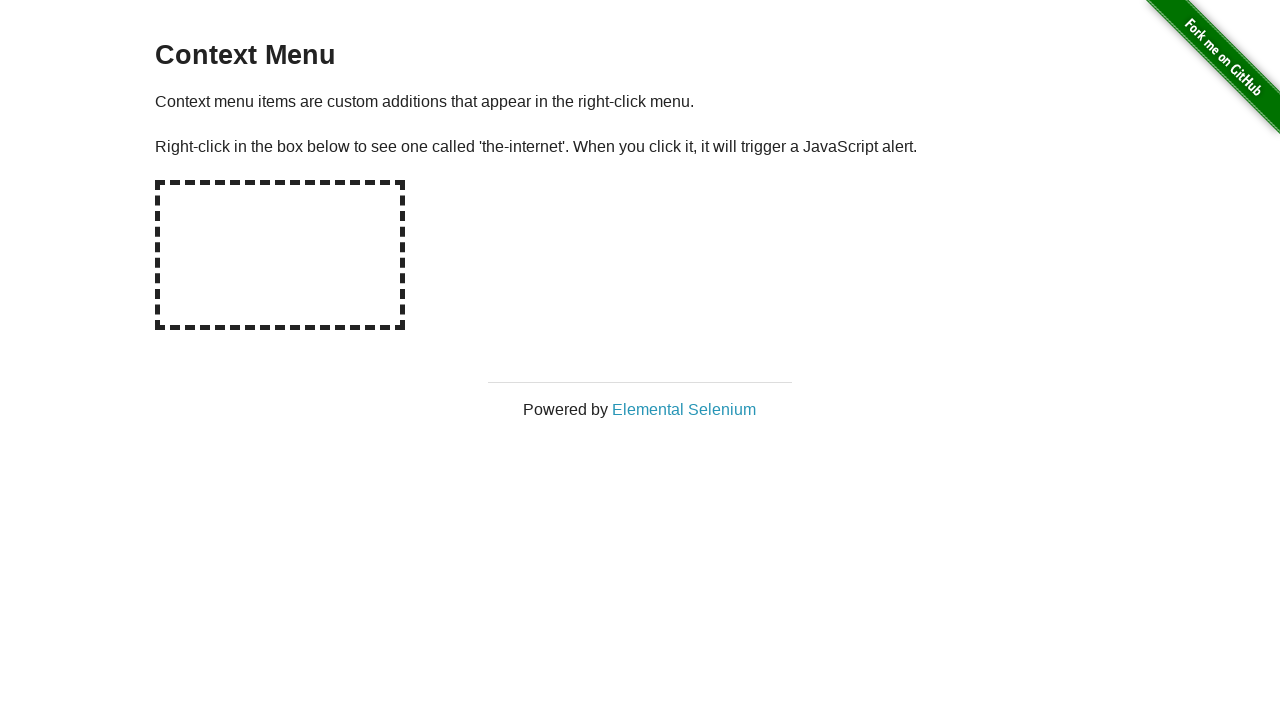

Retrieved text content of 'Elemental Selenium' element
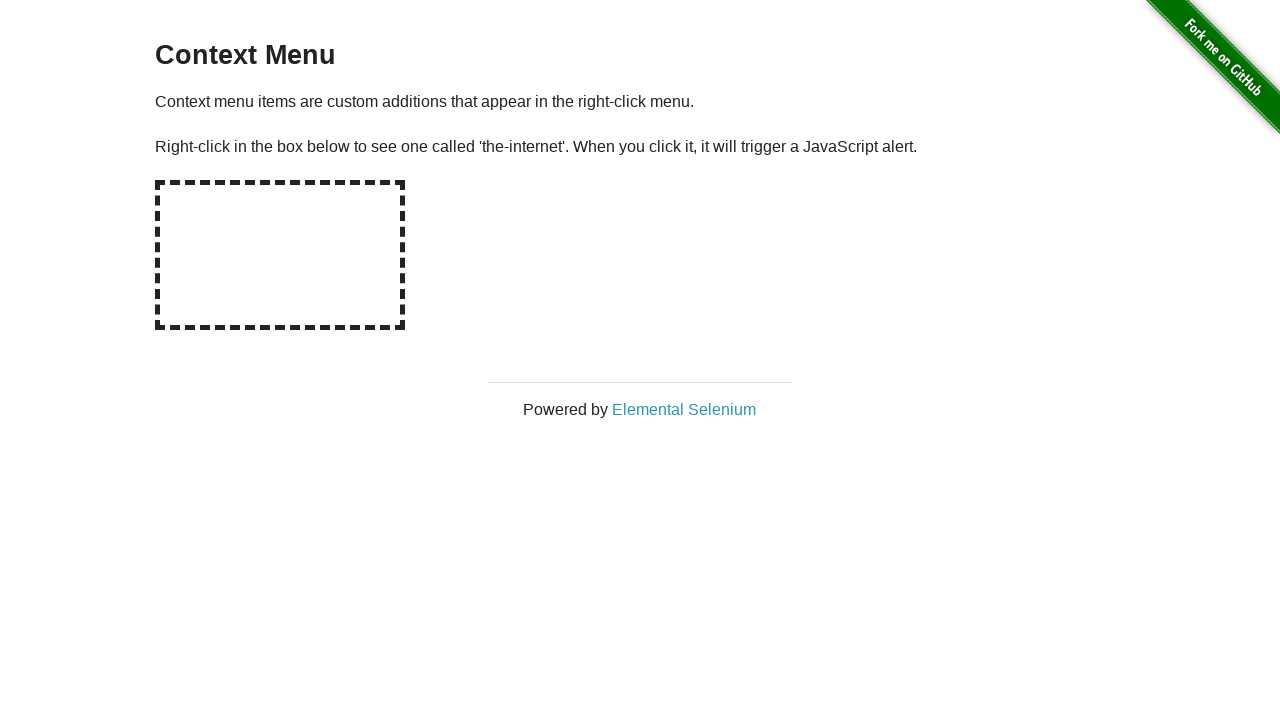

Verified that element text equals 'Elemental Selenium'
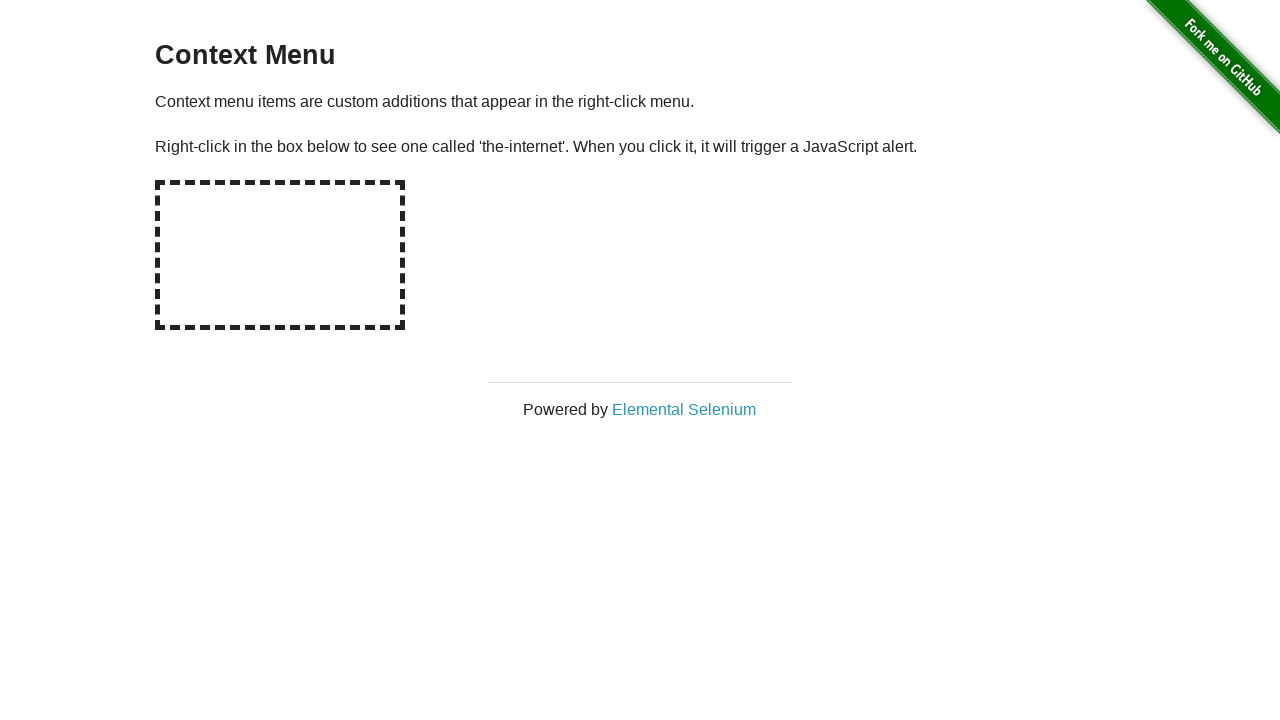

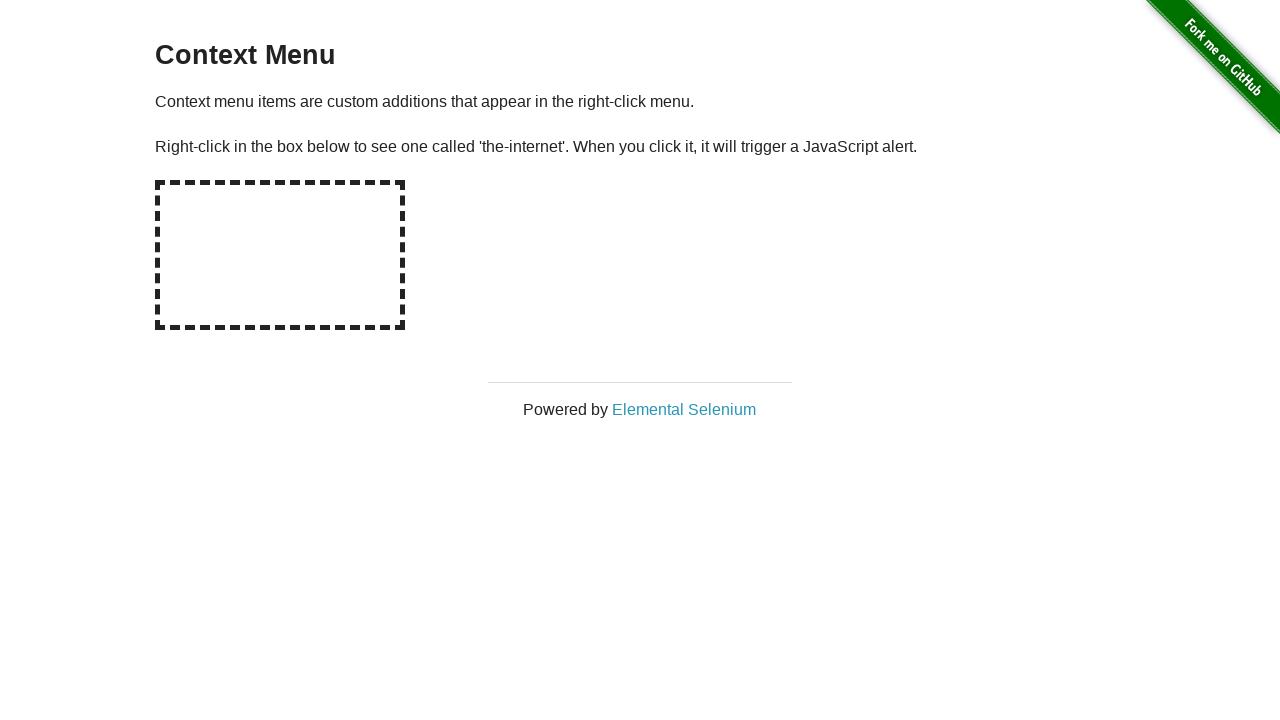